Searches for Selenium projects written in Java

Starting URL: https://github.com/search

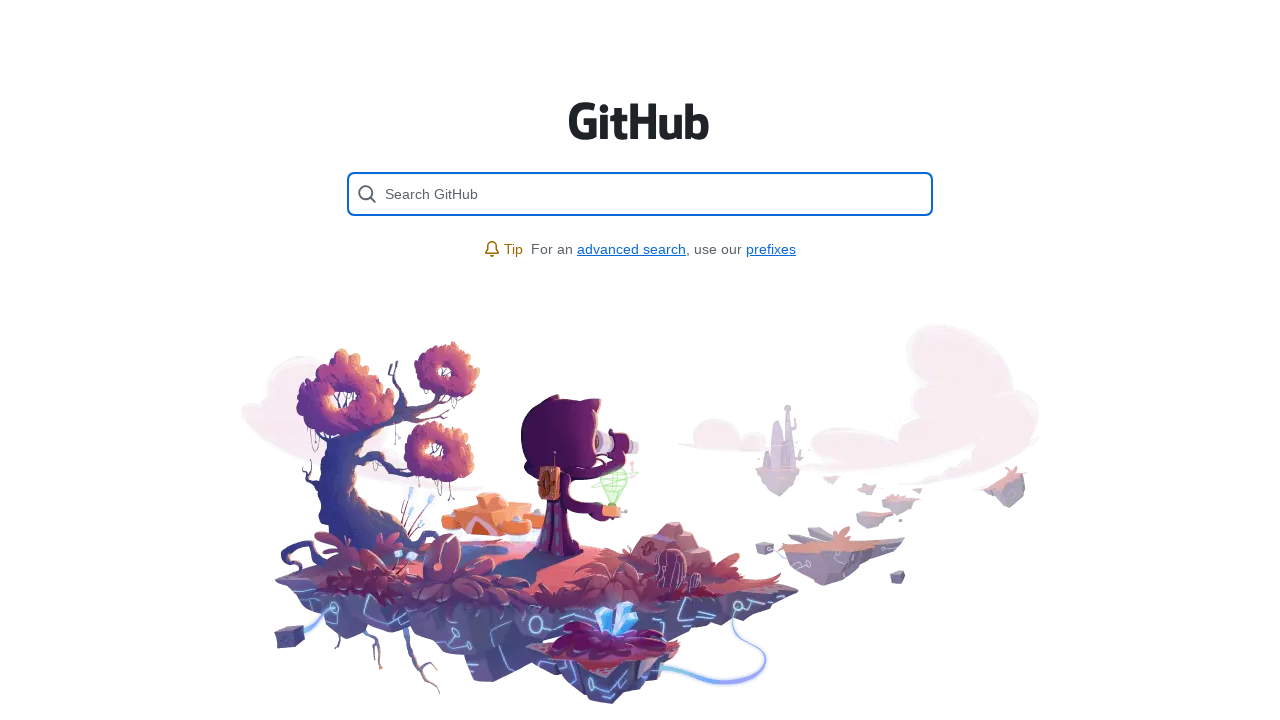

Filled search field with 'selenium language:Java' to search for Selenium Java projects on [placeholder='Search GitHub']
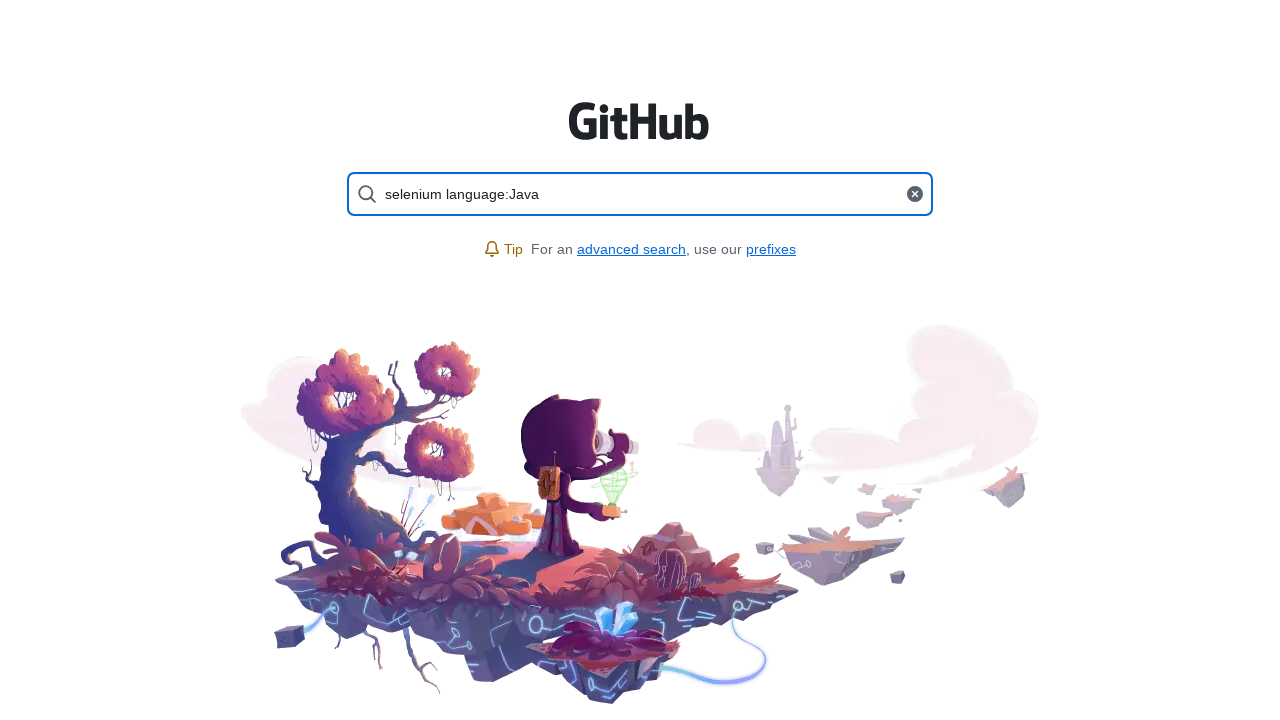

Pressed Enter to submit search for Selenium Java projects on [placeholder='Search GitHub']
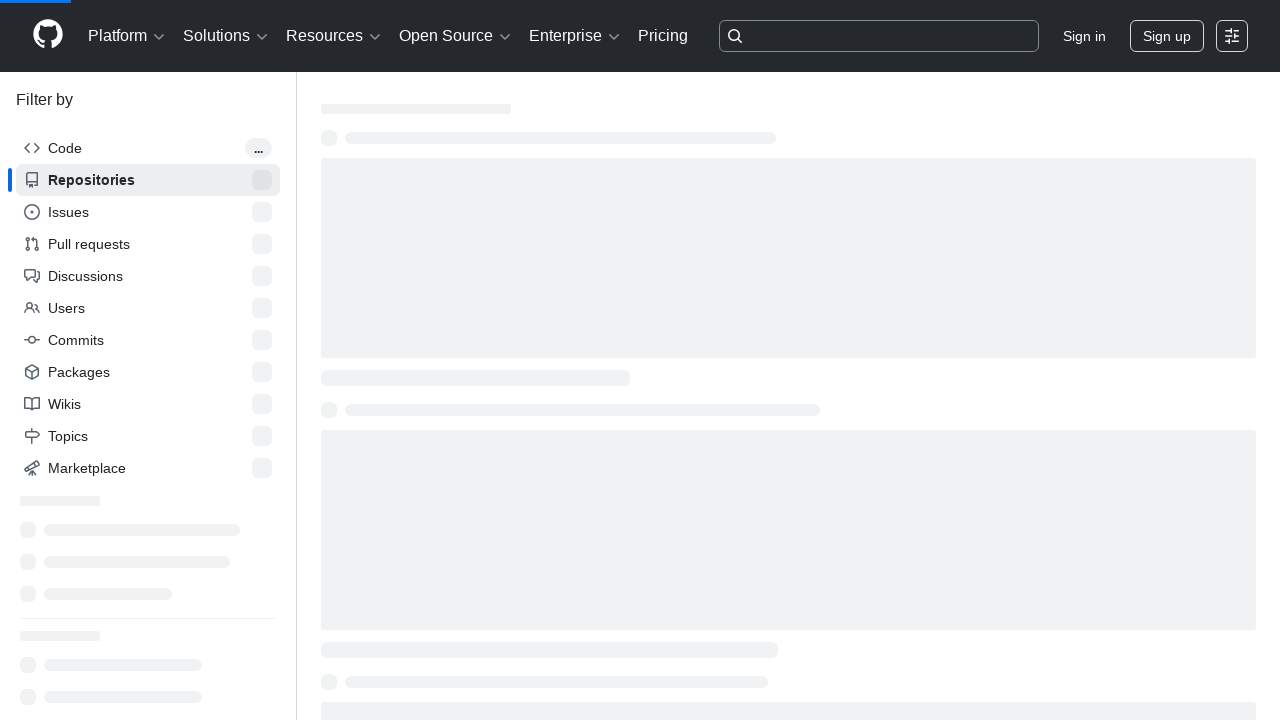

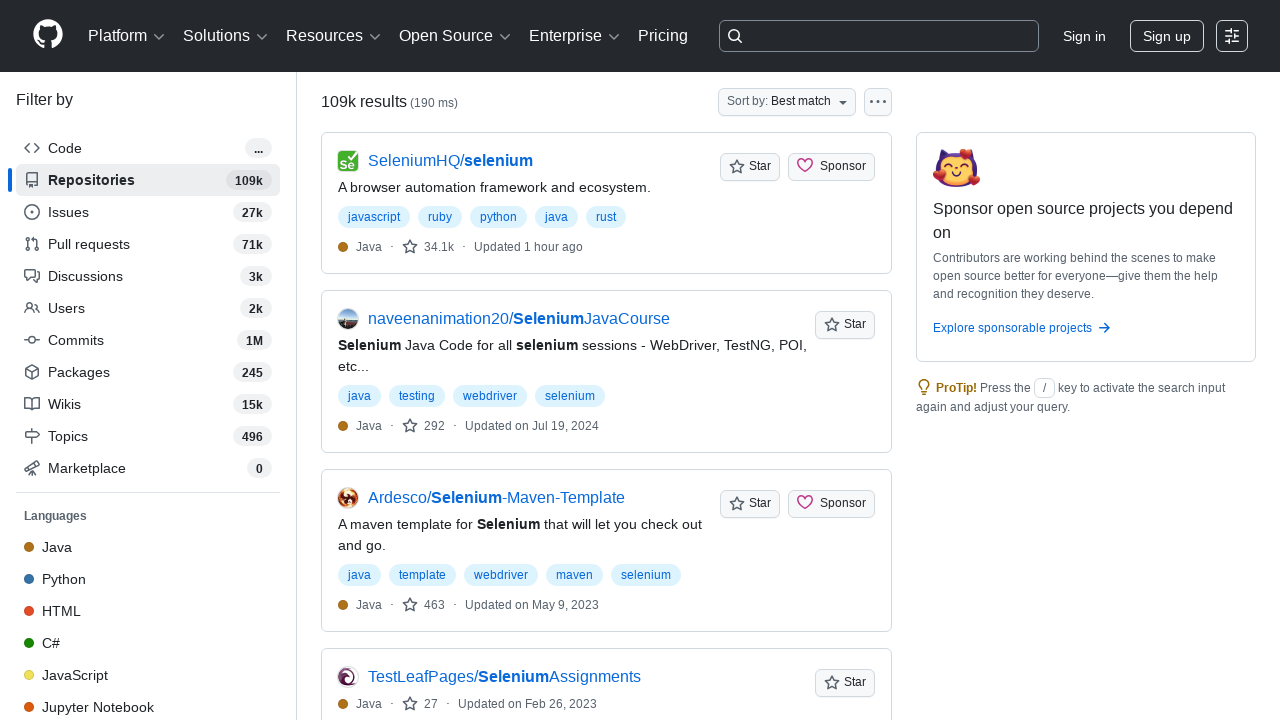